Tests file upload functionality by selecting a file using the file input field and clicking the upload button to submit the form.

Starting URL: https://the-internet.herokuapp.com/upload

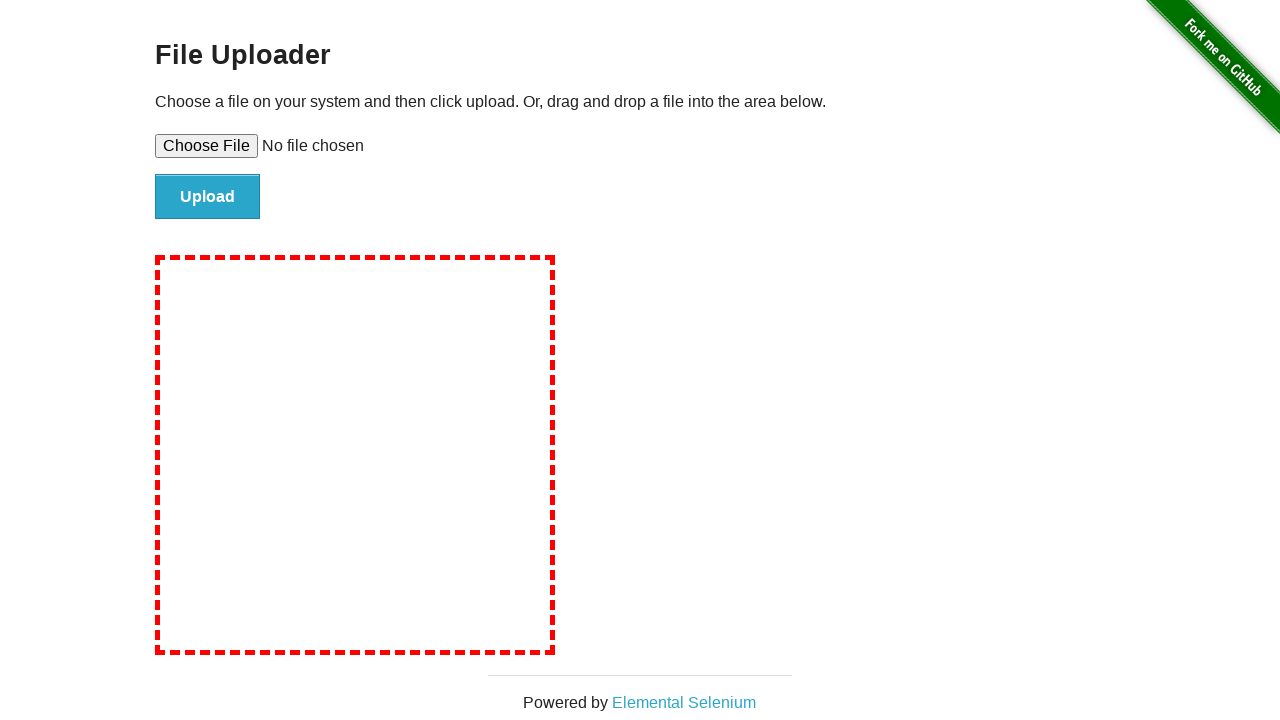

Created temporary test file for upload
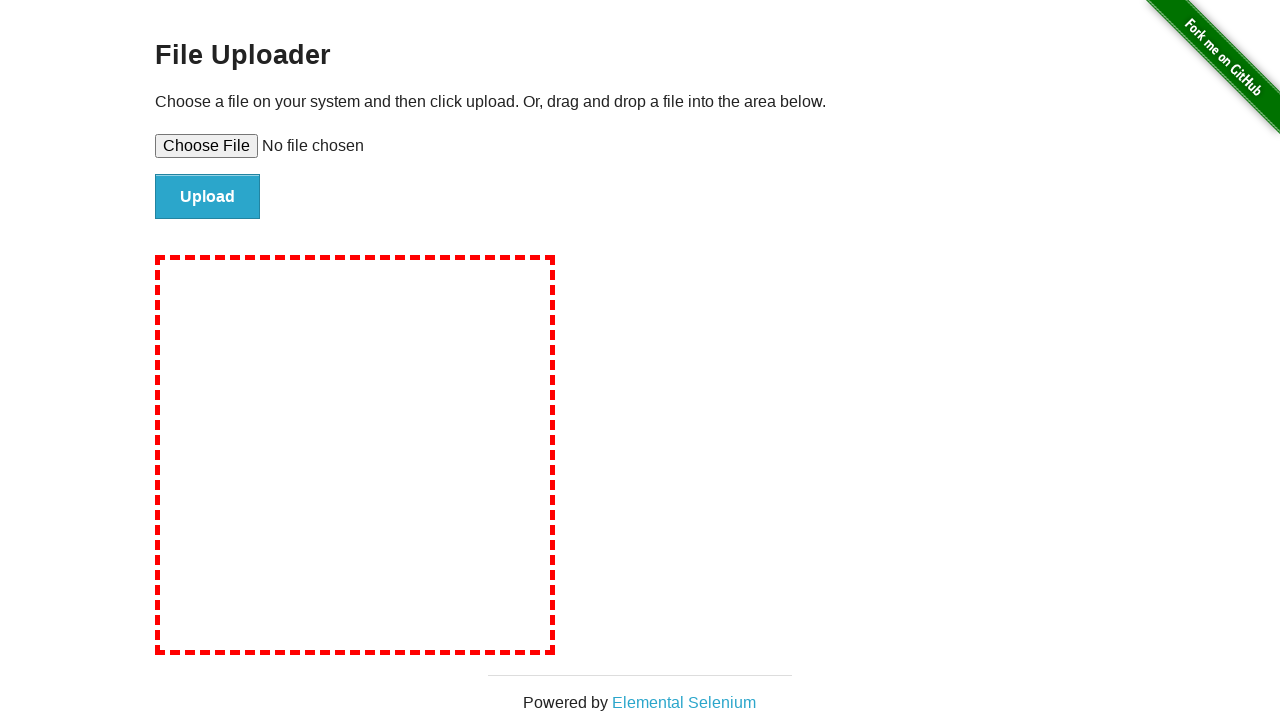

Selected test file using file input field
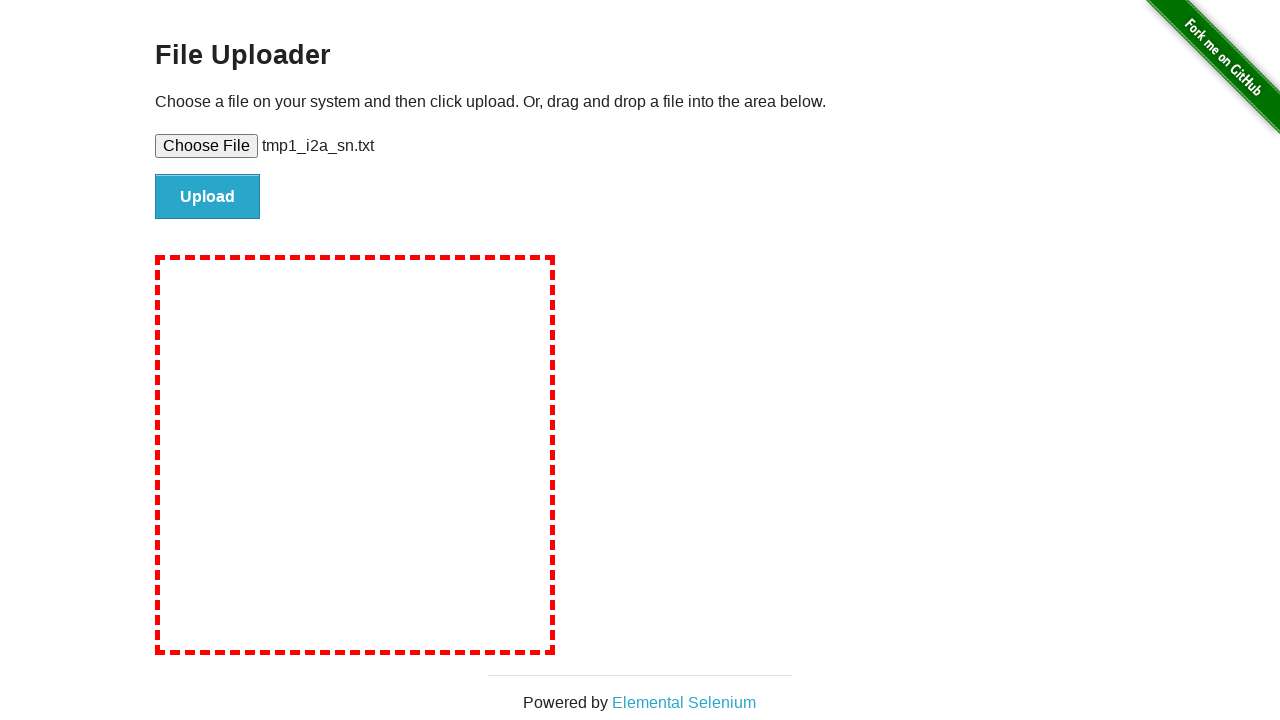

Clicked upload button to submit form at (208, 197) on #file-submit
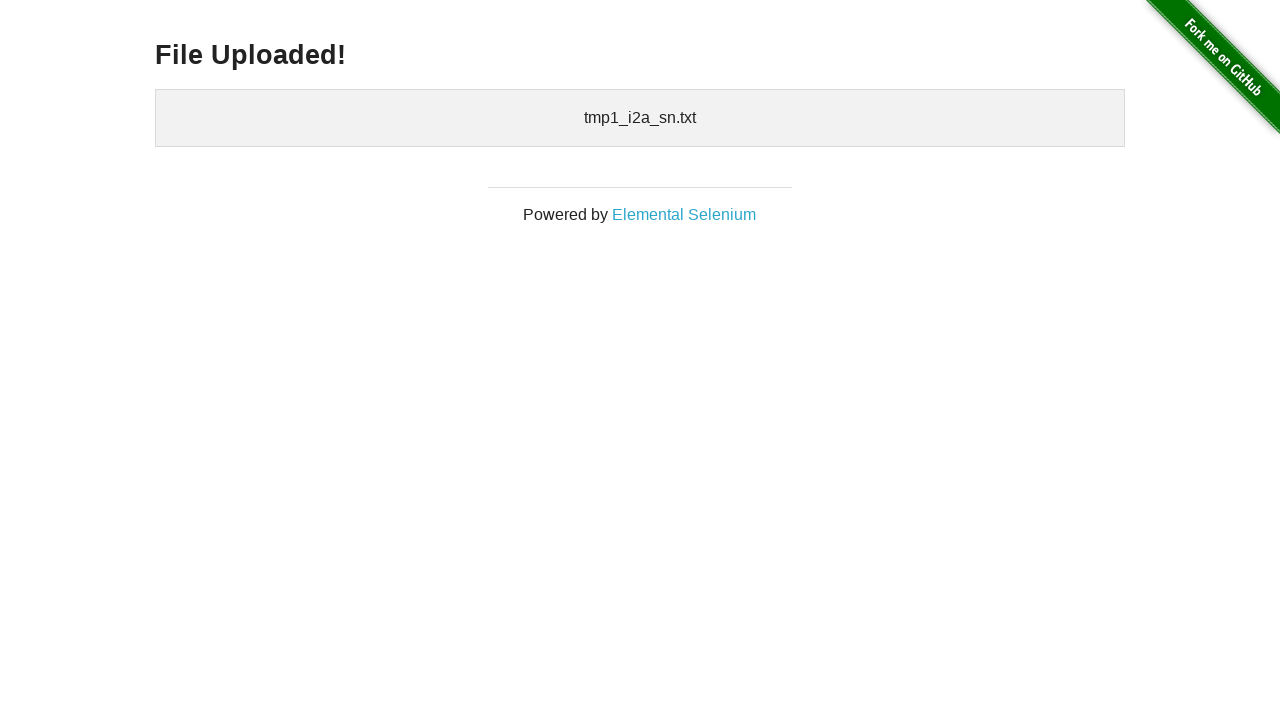

File upload completed and confirmation displayed
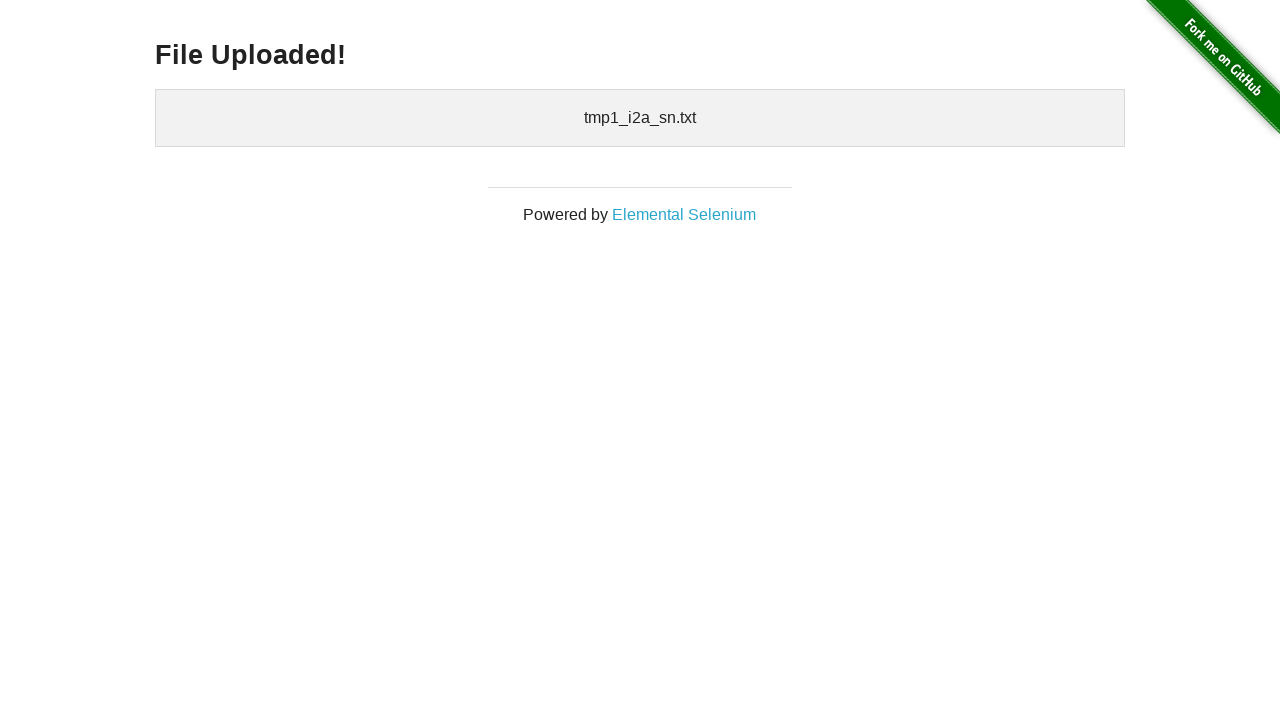

Cleaned up temporary test file
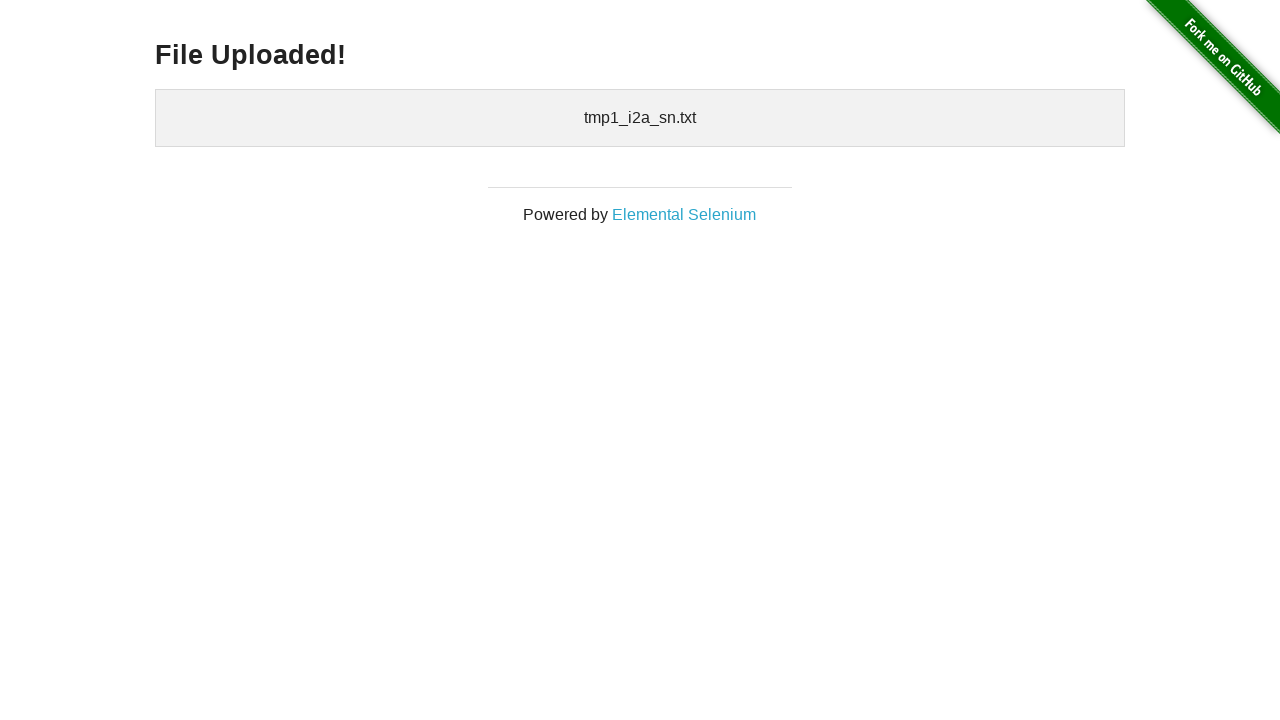

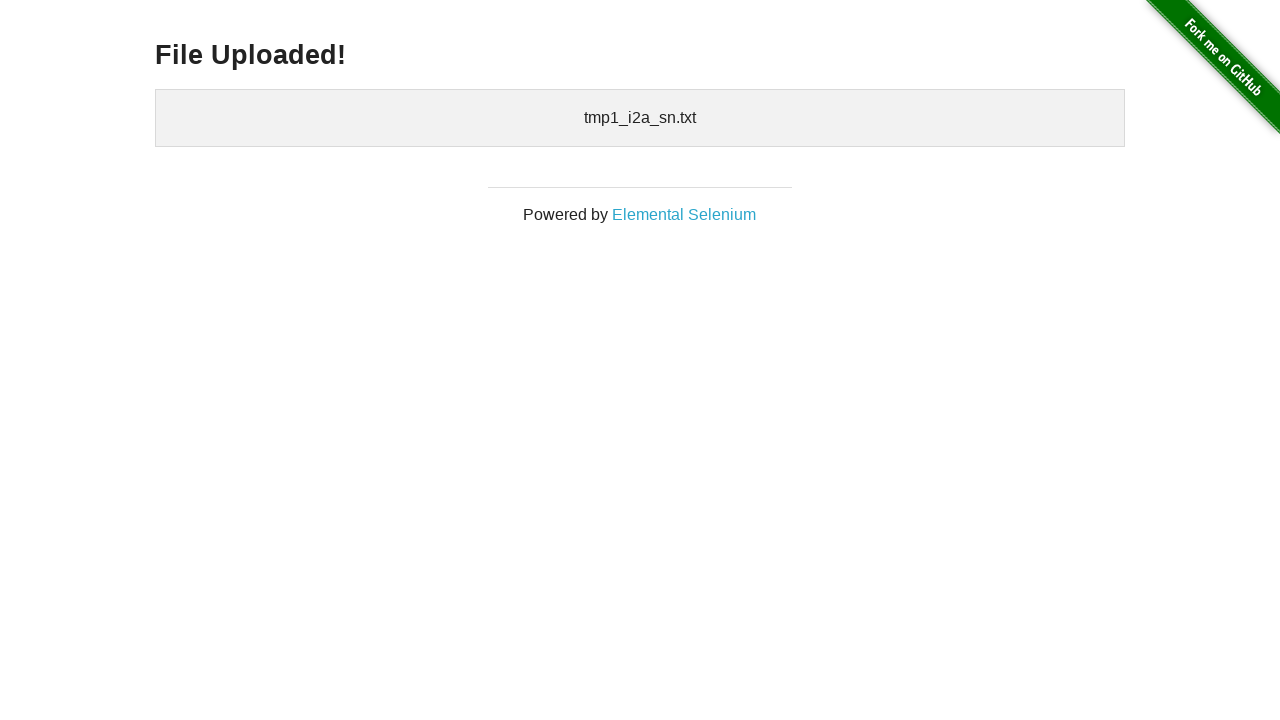